Tests switching between two browser windows by clicking a link that opens a new window, then switching to the new window and verifying its content shows "New Window"

Starting URL: https://the-internet.herokuapp.com/windows

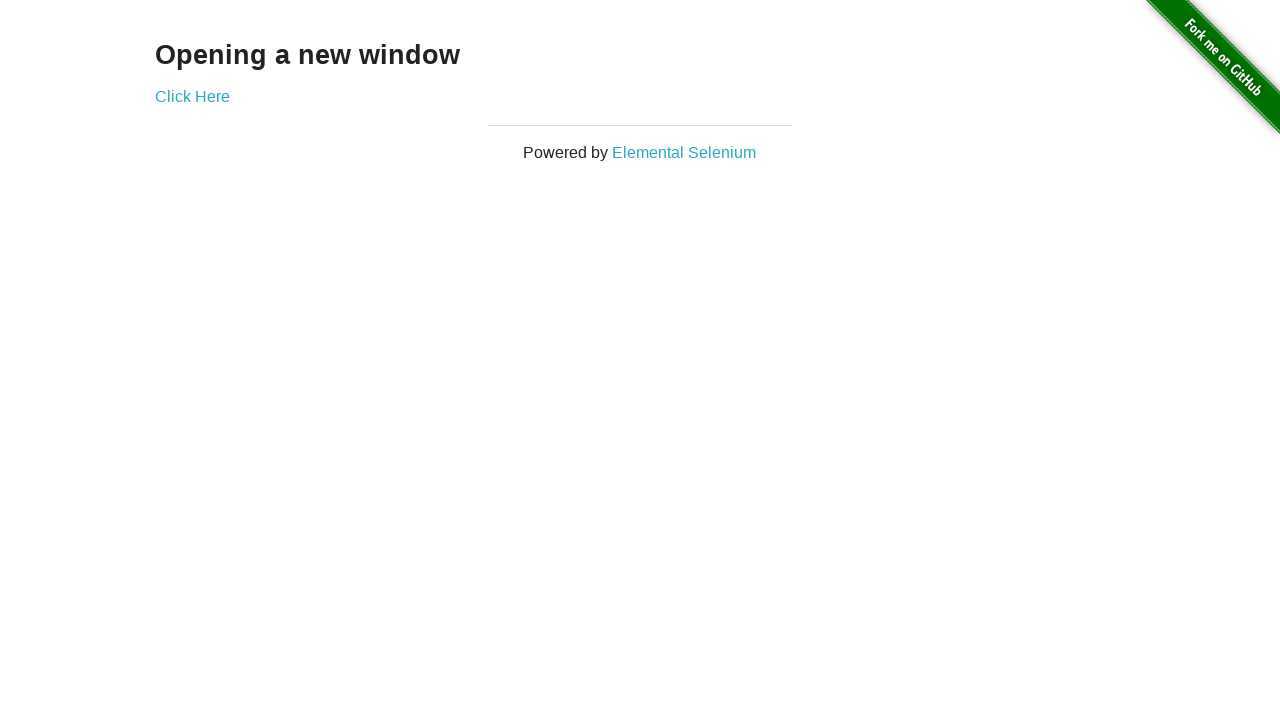

Clicked 'Click Here' link to open new window at (192, 96) on xpath=//a[text()='Click Here']
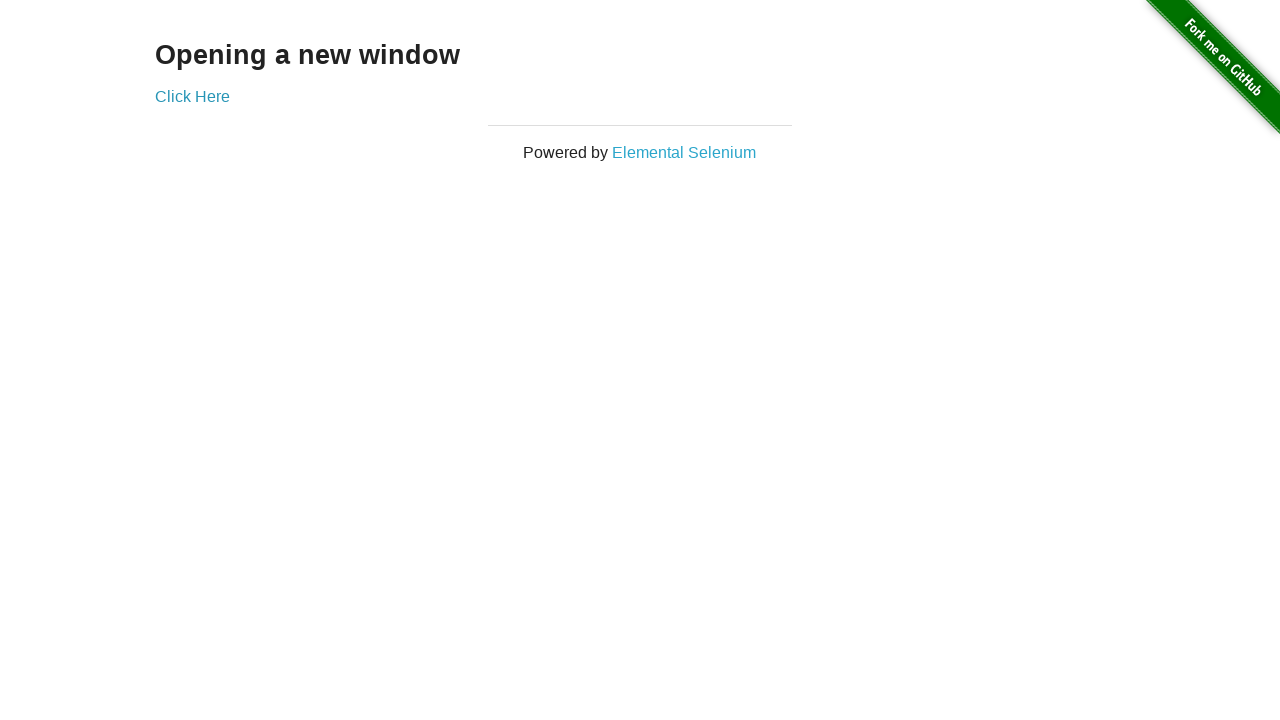

Retrieved new window/page object
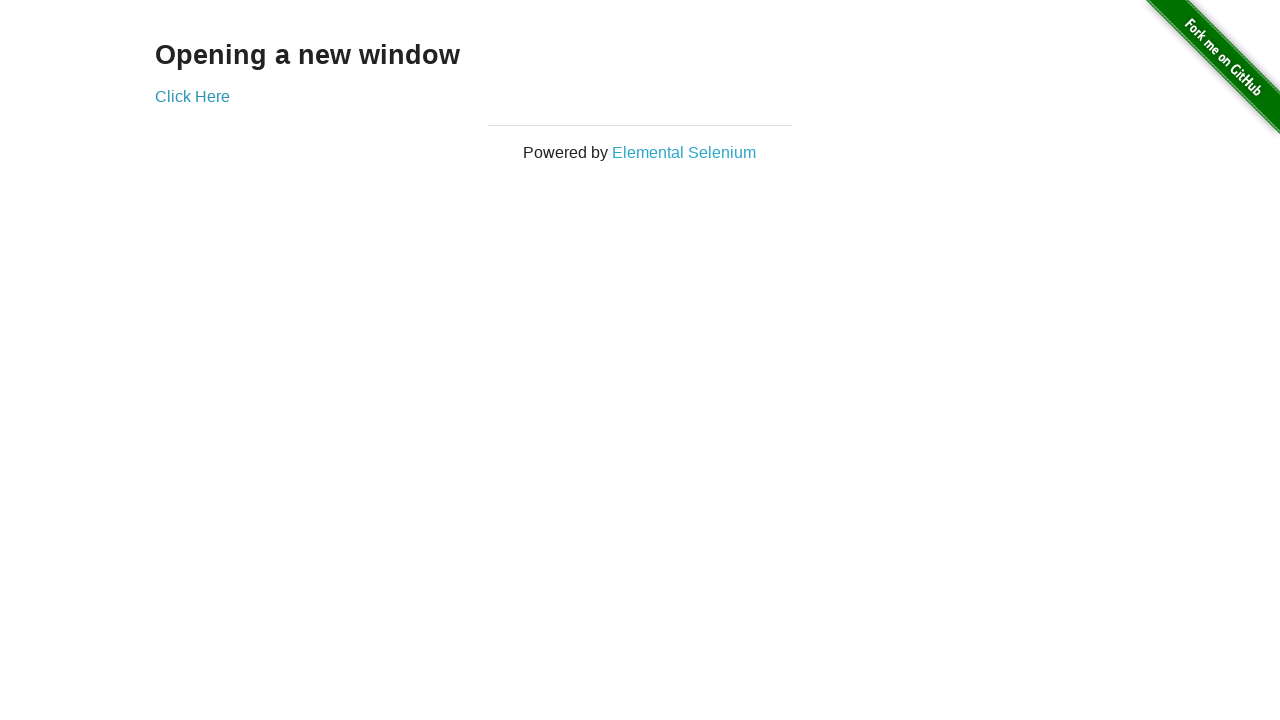

New window loaded successfully
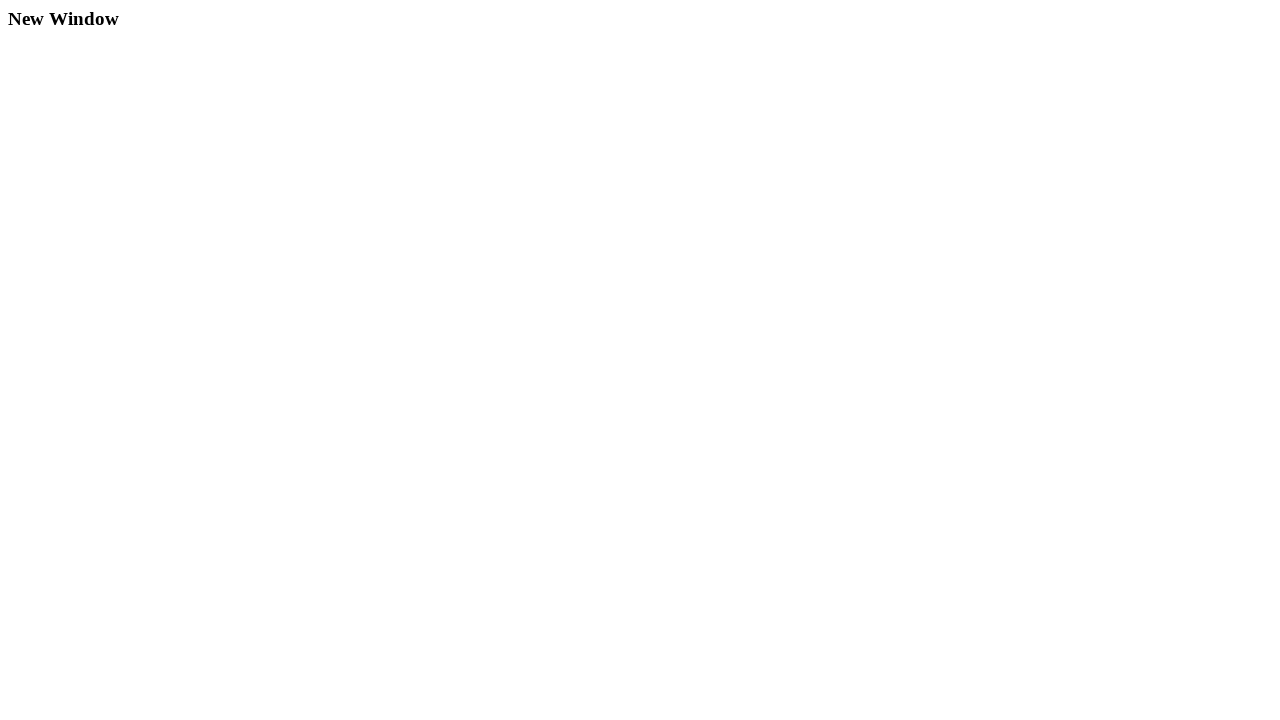

Located 'New Window' header in new window
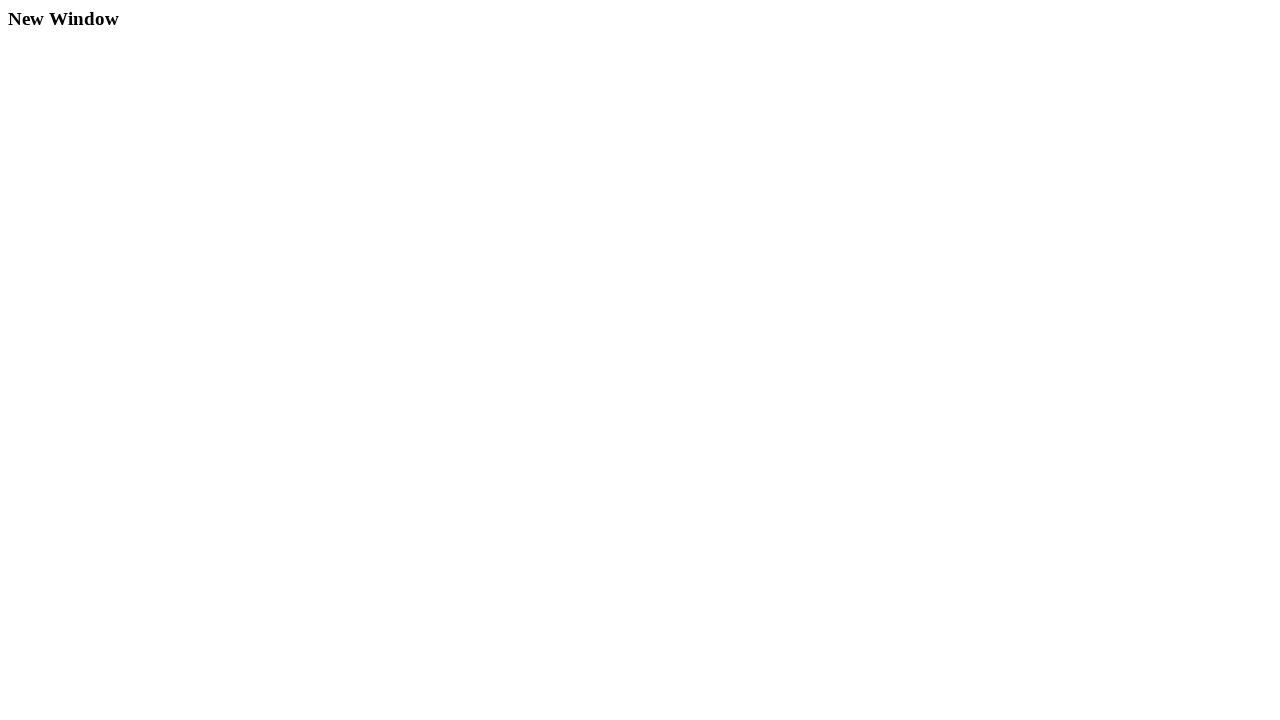

Verified new window contains 'New Window' header text
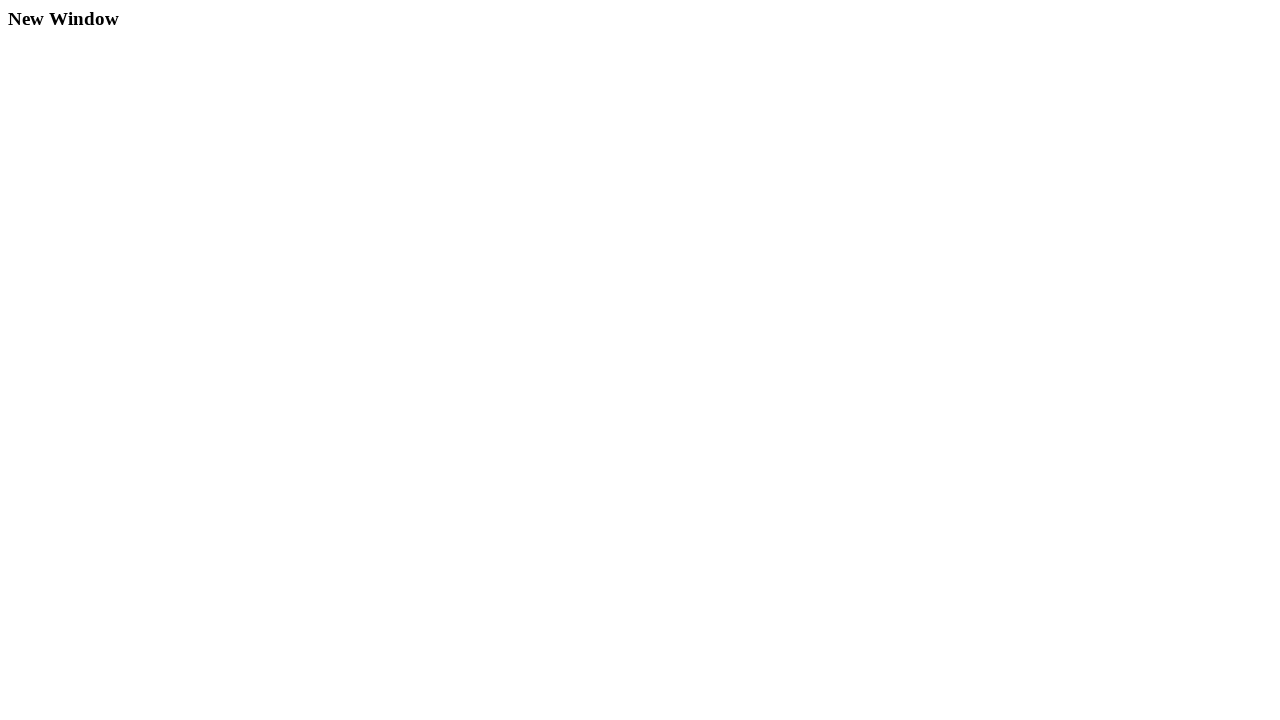

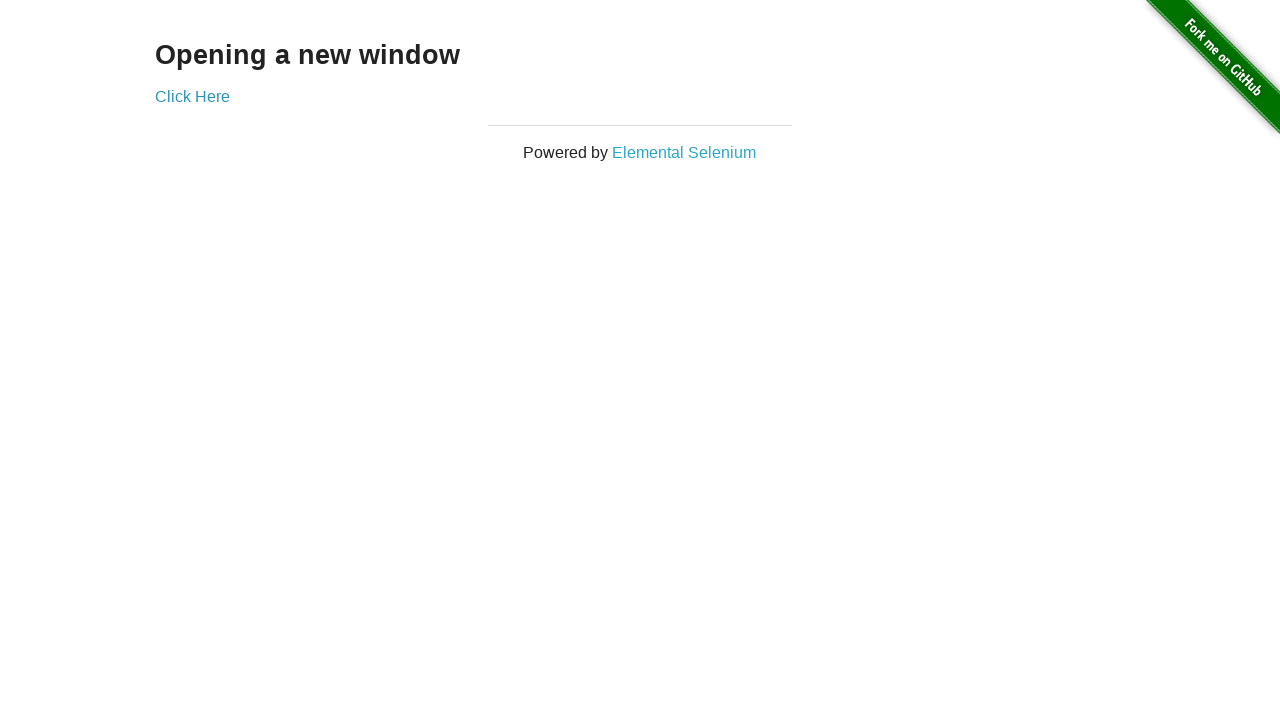